Tests right-click context menu functionality by performing a context click action on a designated element

Starting URL: https://swisnl.github.io/jQuery-contextMenu/demo.html

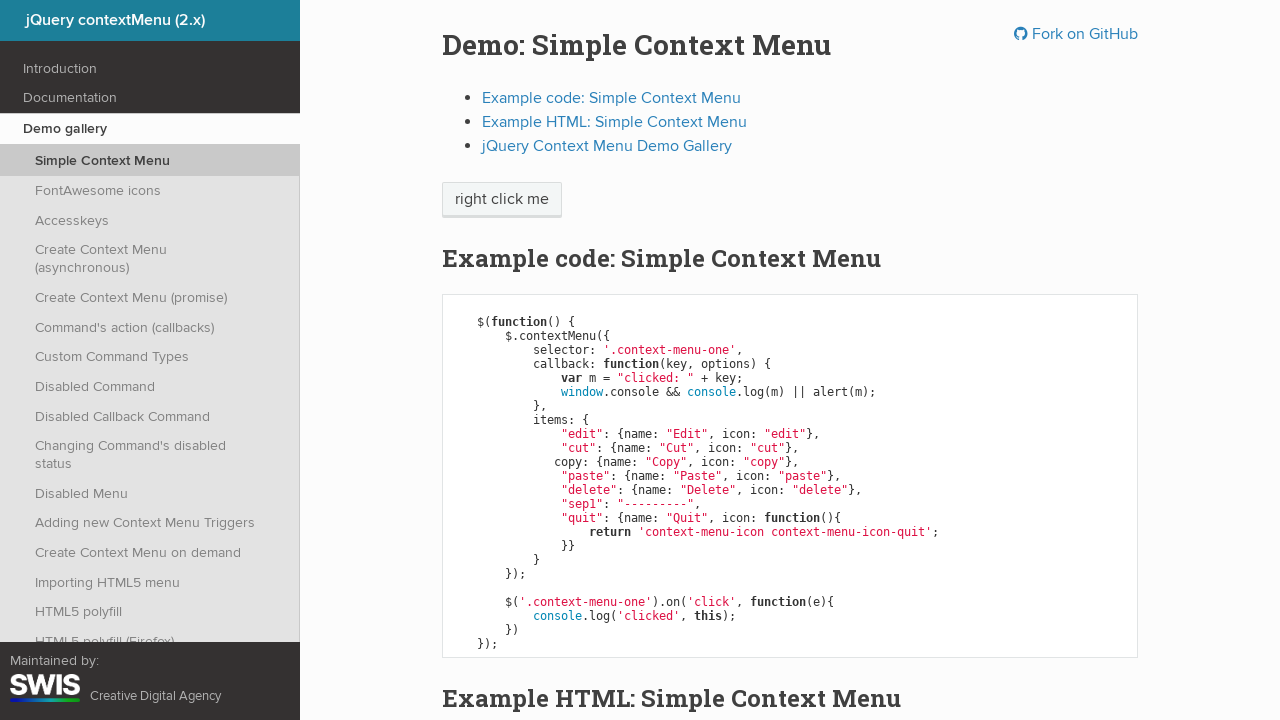

Located the 'right click me' element
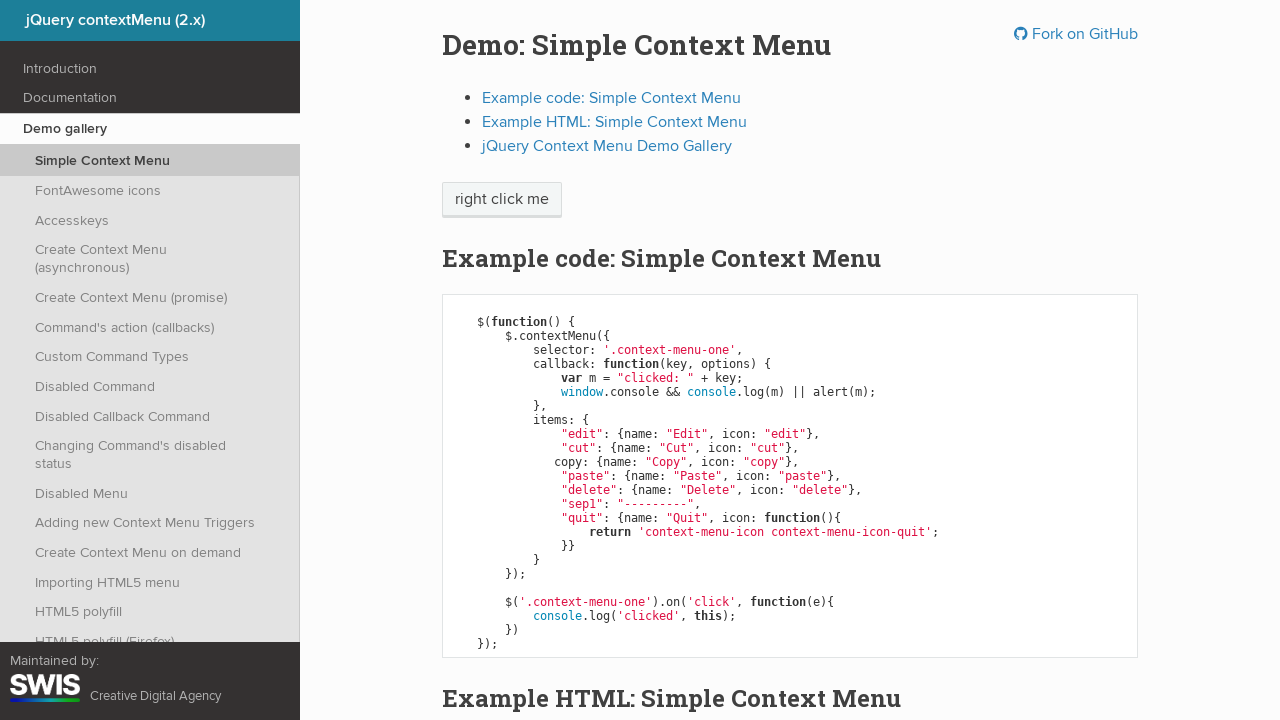

Performed right-click context menu action on the element at (502, 200) on xpath=//span[text()="right click me"]
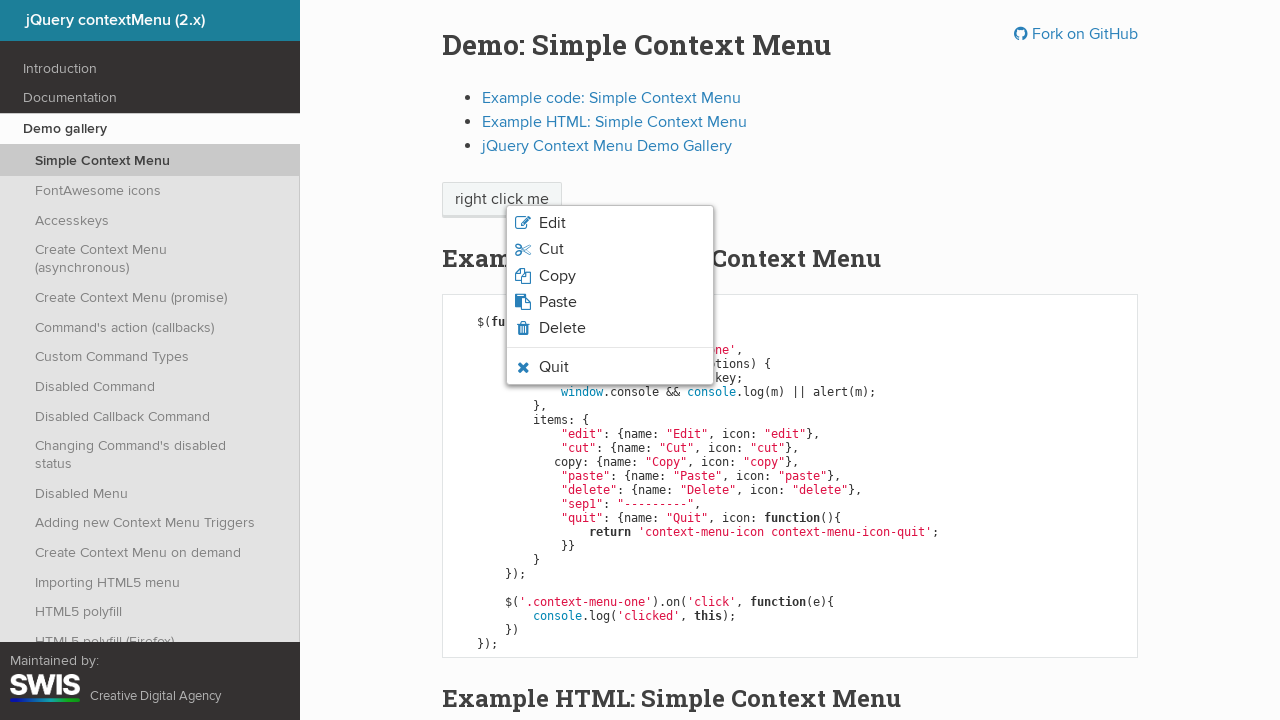

Waited for context menu to appear
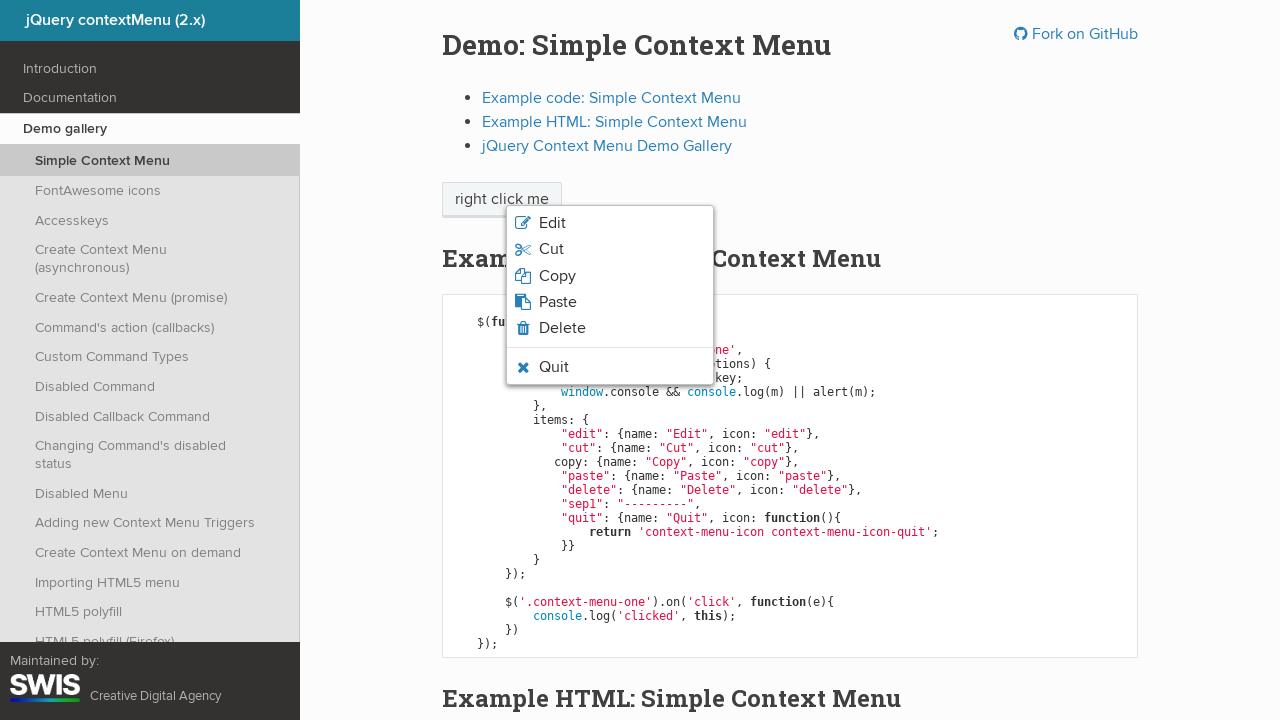

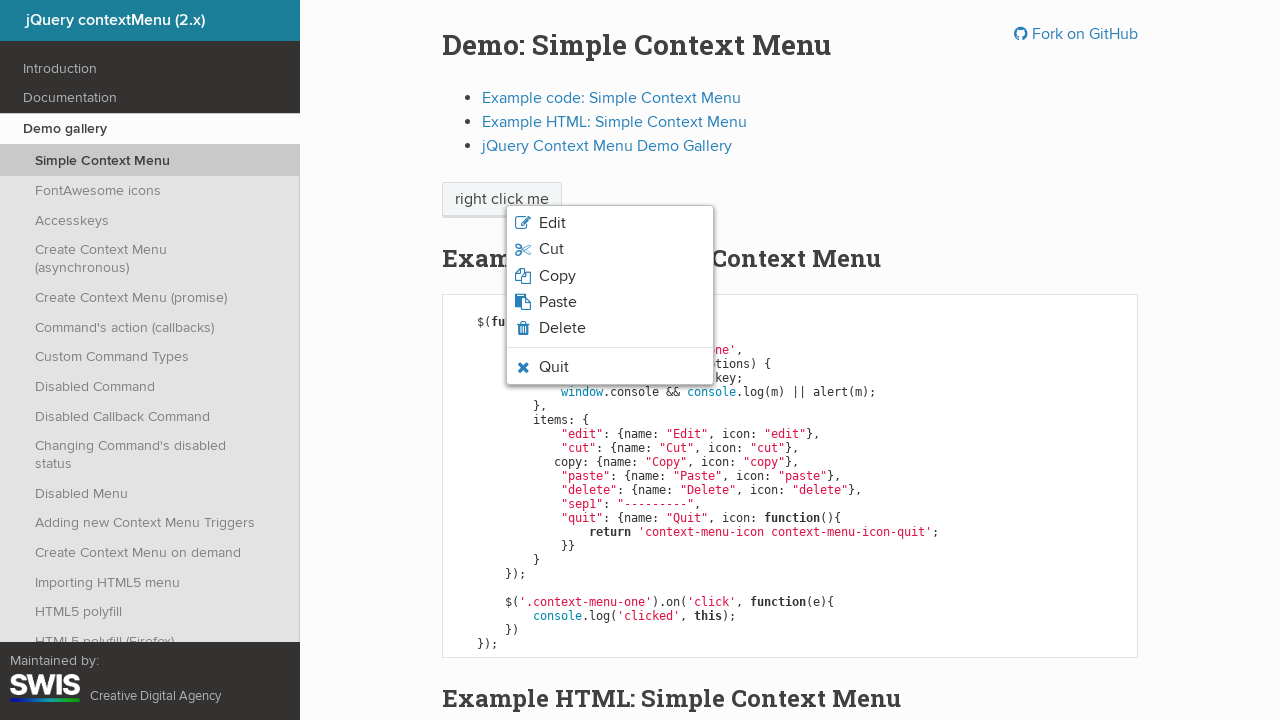